Tests filtering to display only active (non-completed) items

Starting URL: https://demo.playwright.dev/todomvc

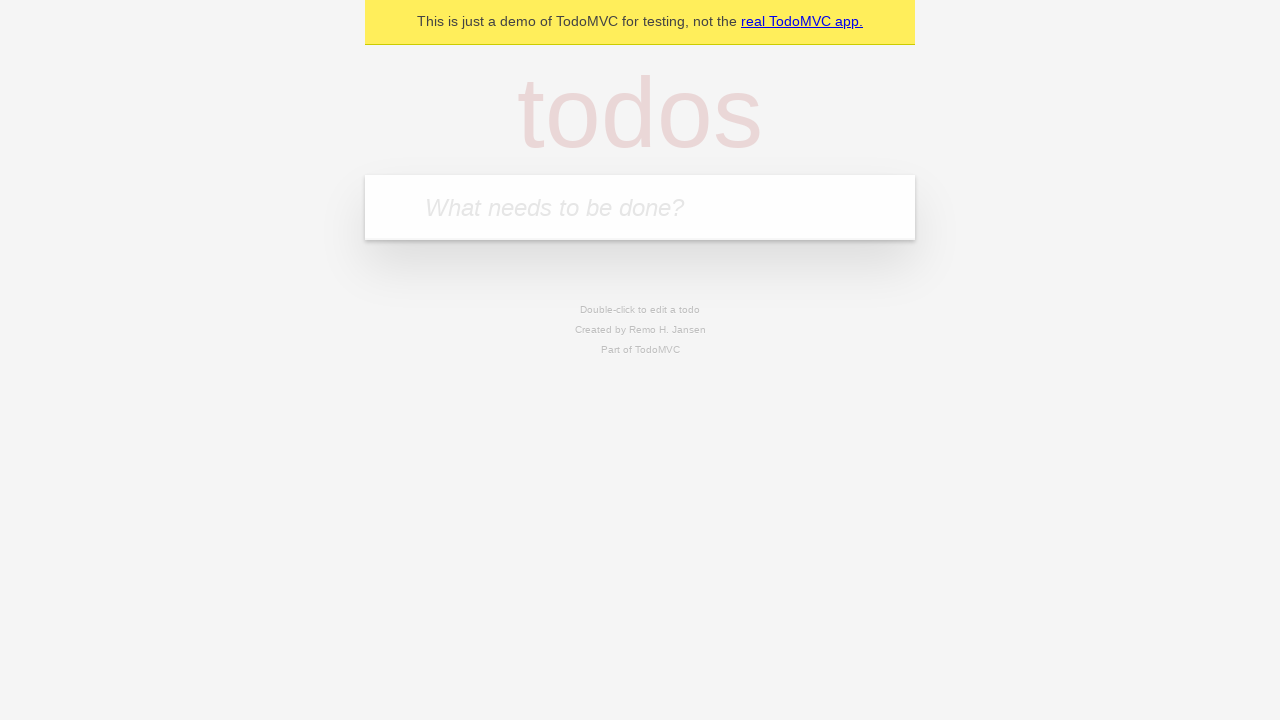

Filled todo input with 'buy some cheese' on internal:attr=[placeholder="What needs to be done?"i]
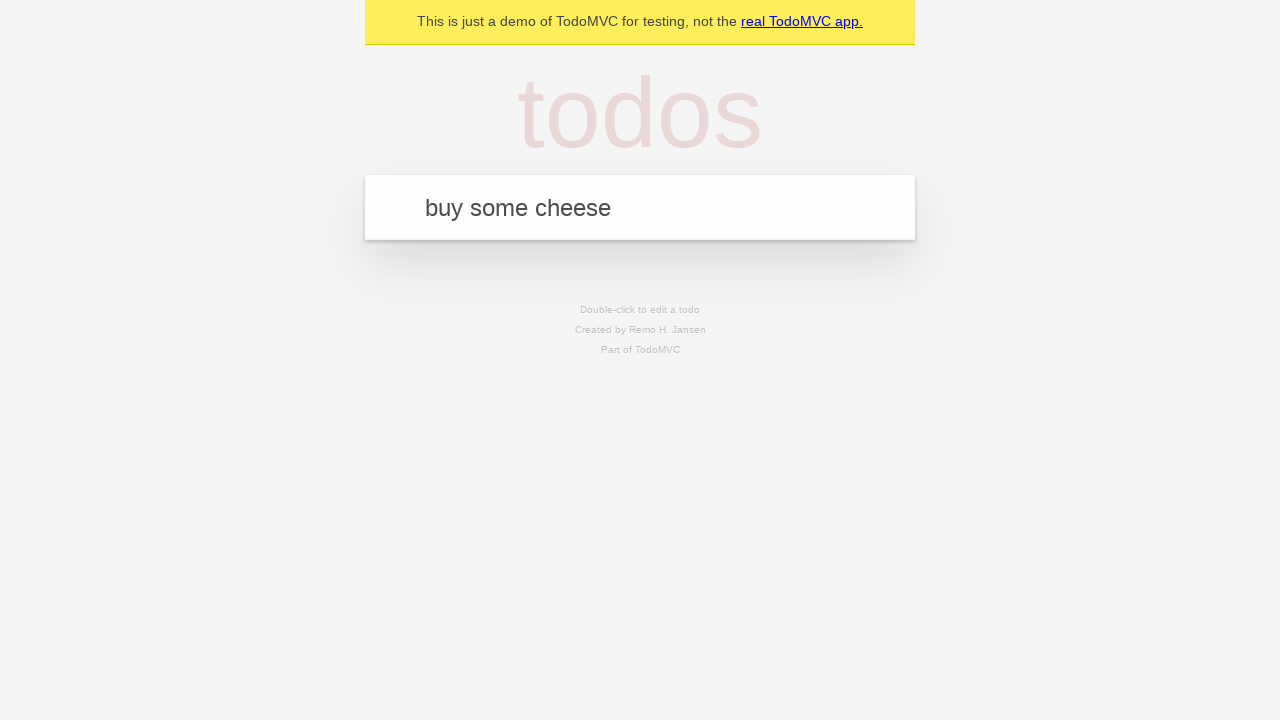

Pressed Enter to add first todo item on internal:attr=[placeholder="What needs to be done?"i]
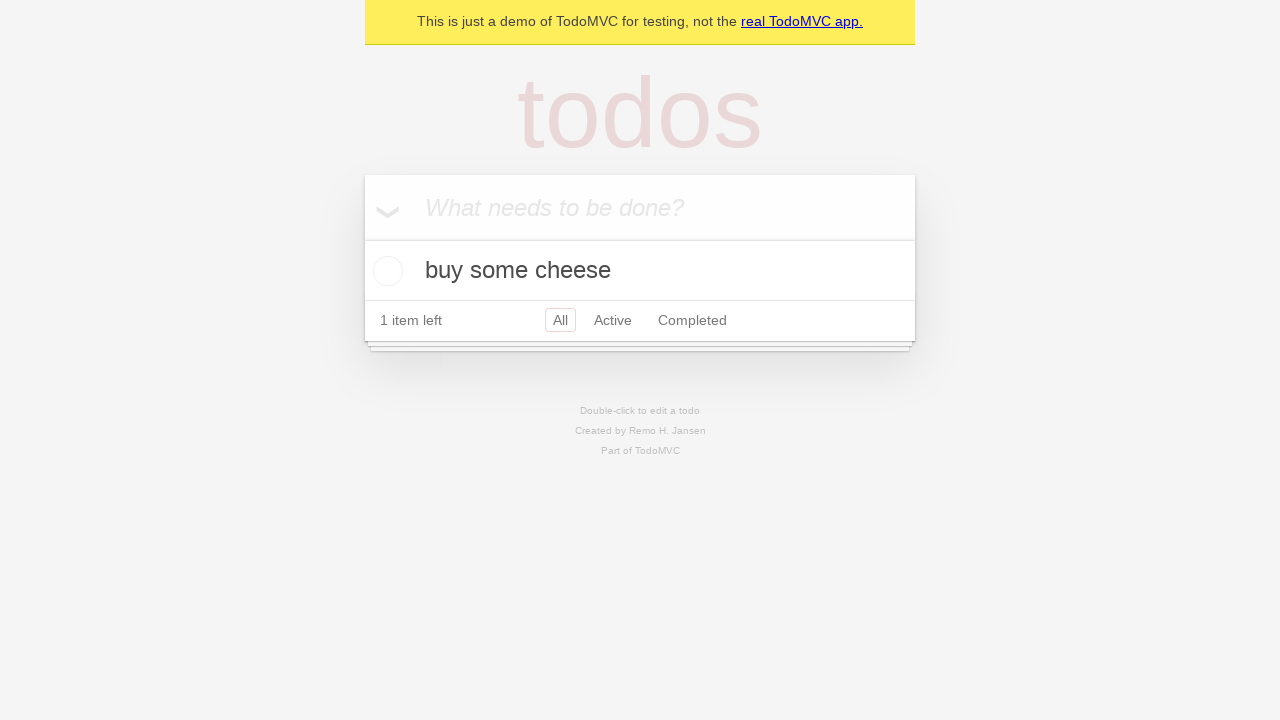

Filled todo input with 'feed the cat' on internal:attr=[placeholder="What needs to be done?"i]
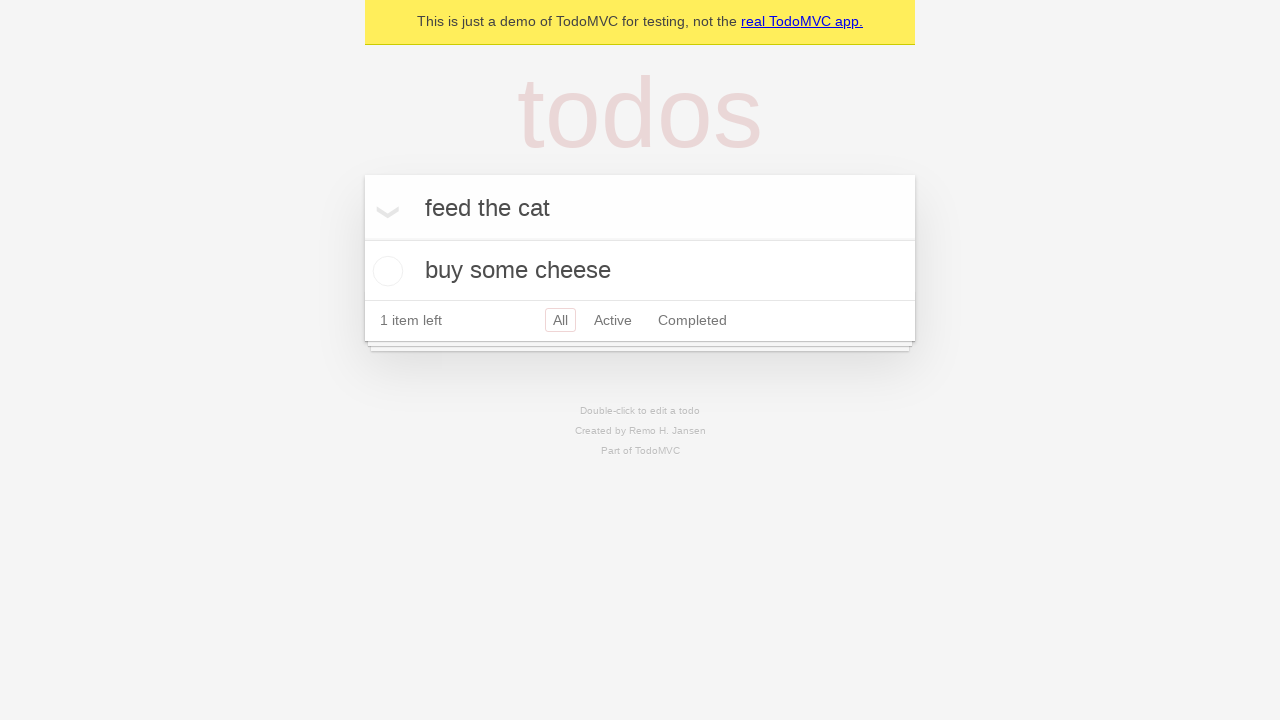

Pressed Enter to add second todo item on internal:attr=[placeholder="What needs to be done?"i]
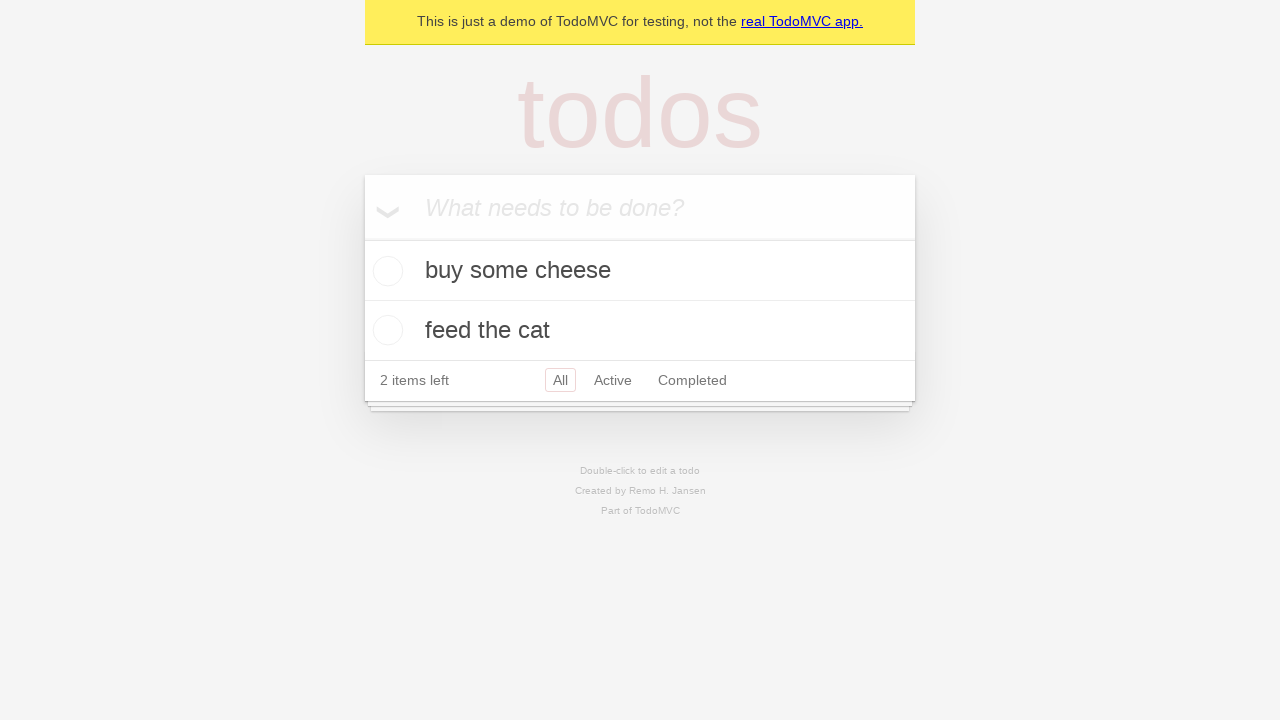

Filled todo input with 'book a doctors appointment' on internal:attr=[placeholder="What needs to be done?"i]
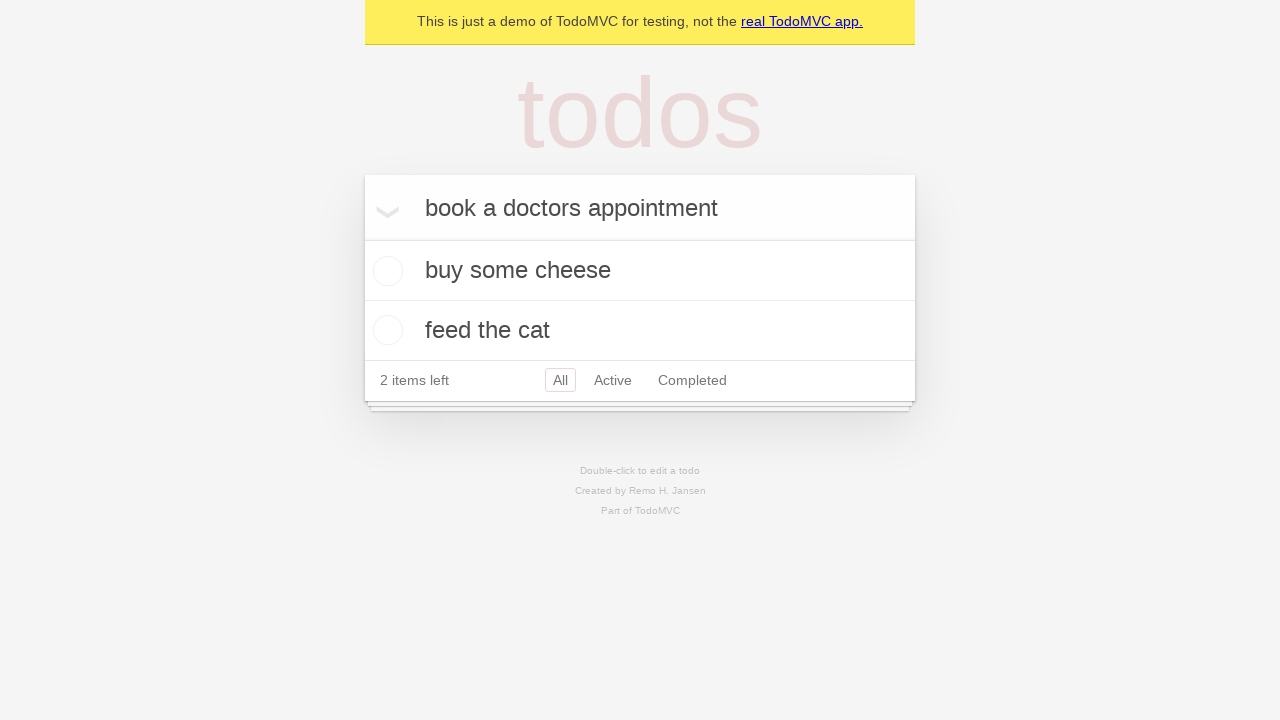

Pressed Enter to add third todo item on internal:attr=[placeholder="What needs to be done?"i]
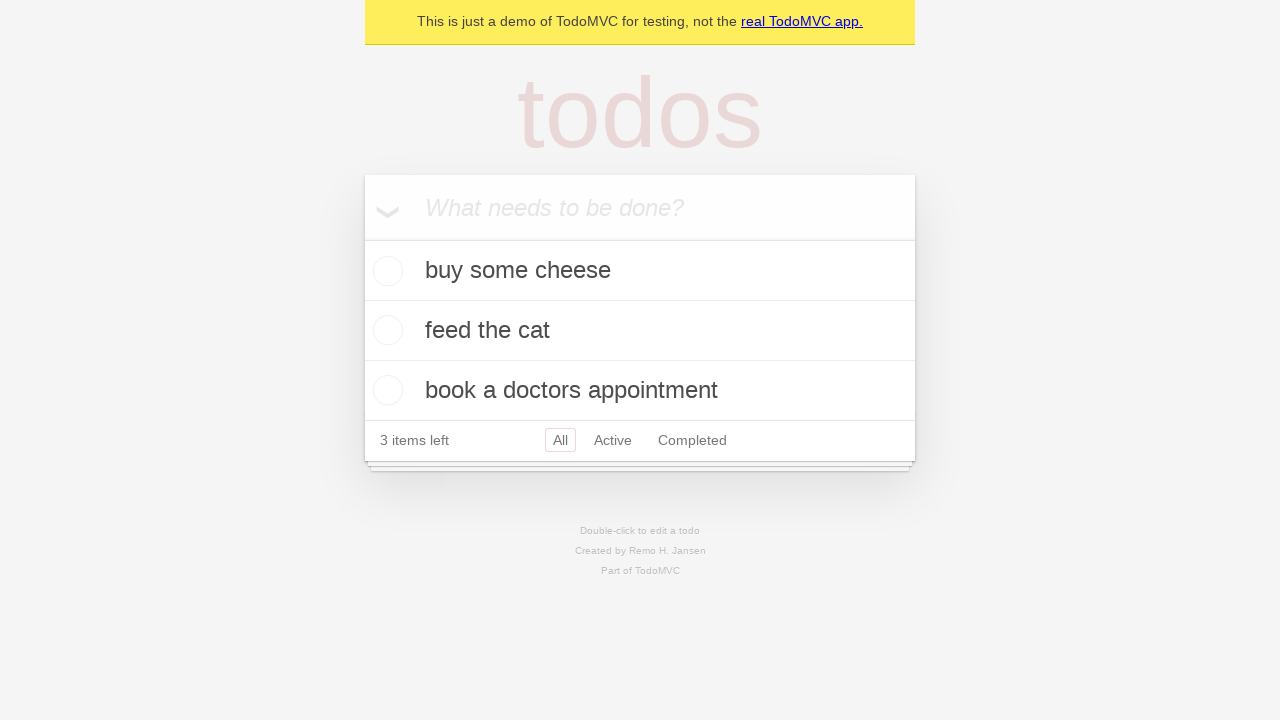

Checked the second todo item to mark it as completed at (385, 330) on [data-testid='todo-item'] >> nth=1 >> internal:role=checkbox
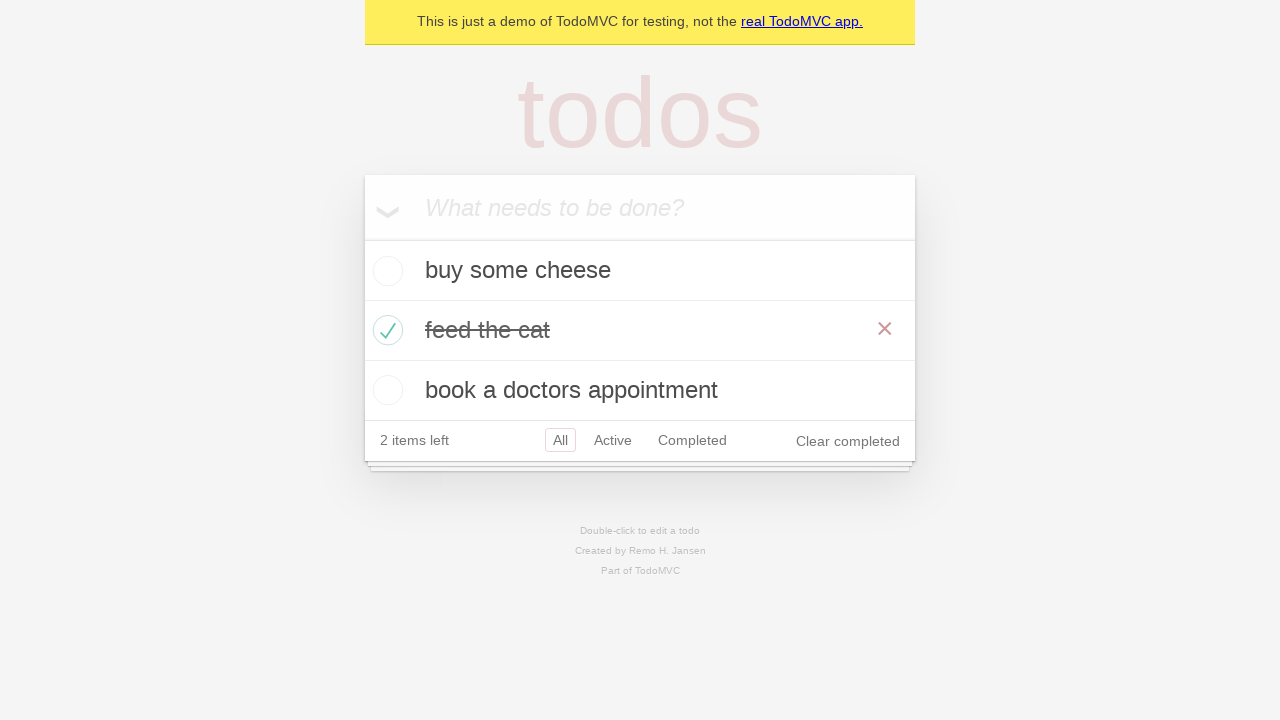

Clicked Active filter to display only active (non-completed) items at (613, 440) on internal:role=link[name="Active"i]
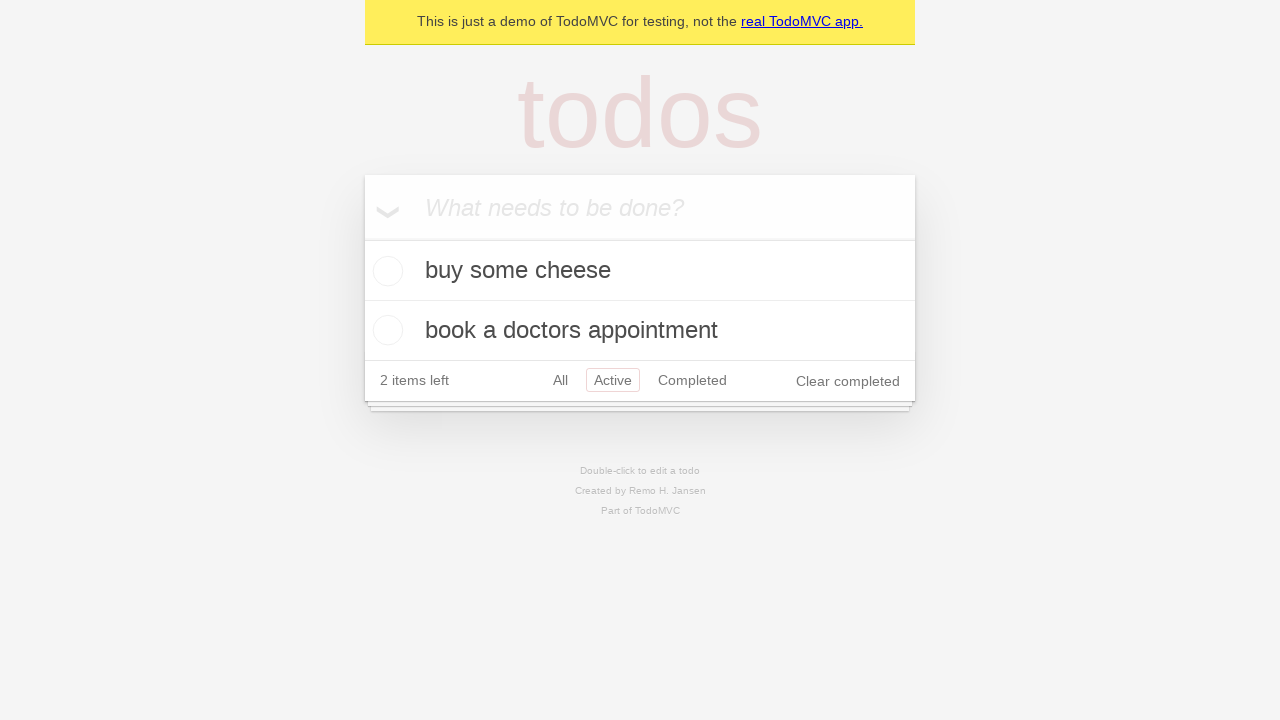

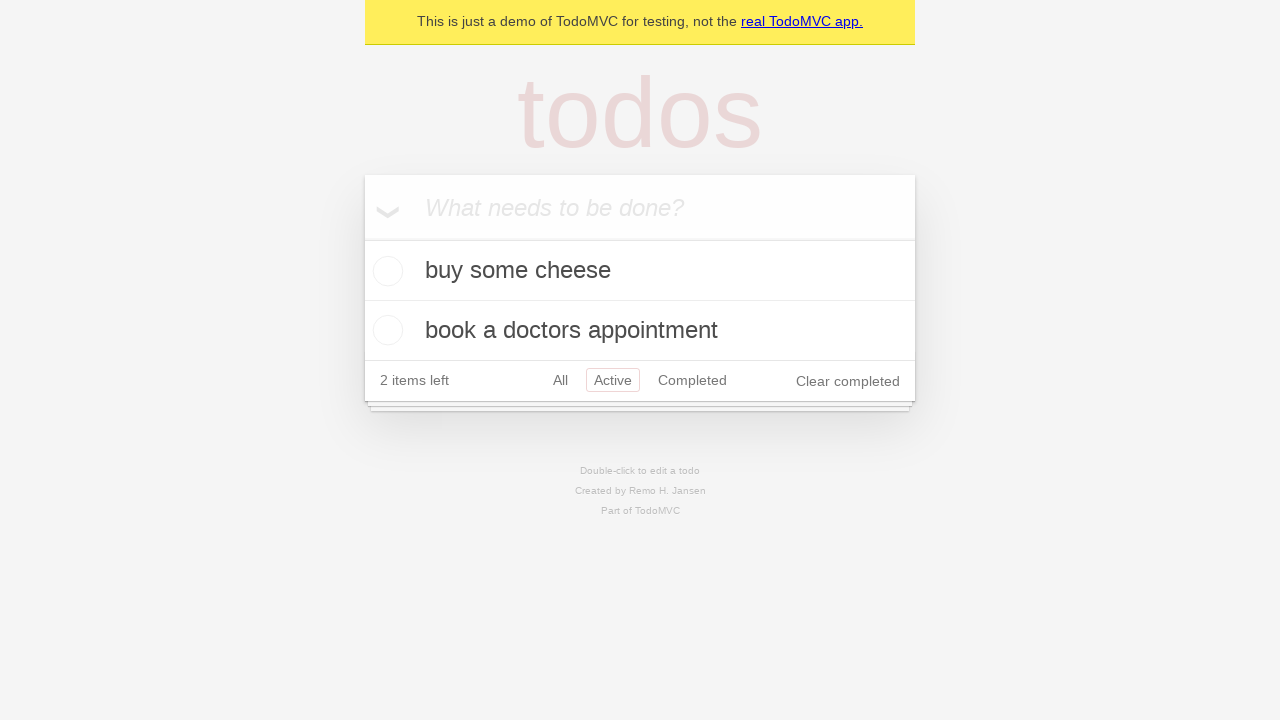